Tests various form elements on an automation practice page including checkboxes, text input, dropdown selection, and radio buttons

Starting URL: https://rahulshettyacademy.com/AutomationPractice/

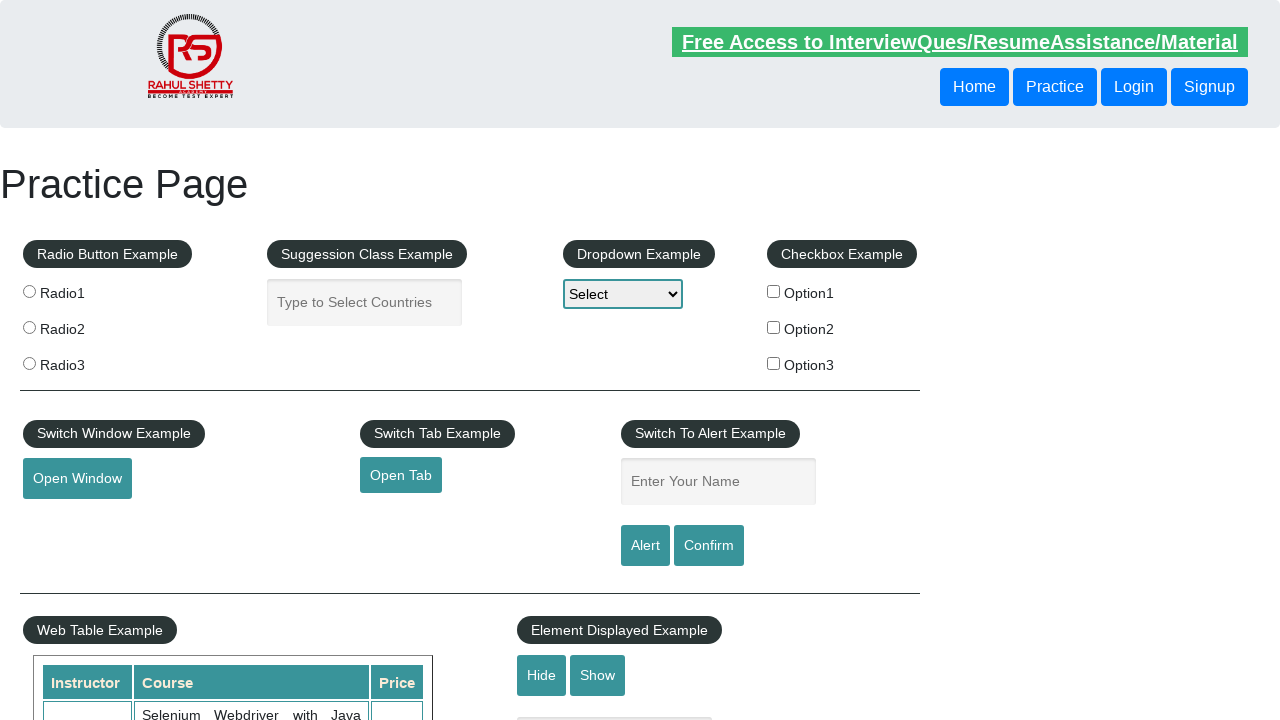

Clicked first checkbox (checkBoxOption1) at (774, 291) on input#checkBoxOption1
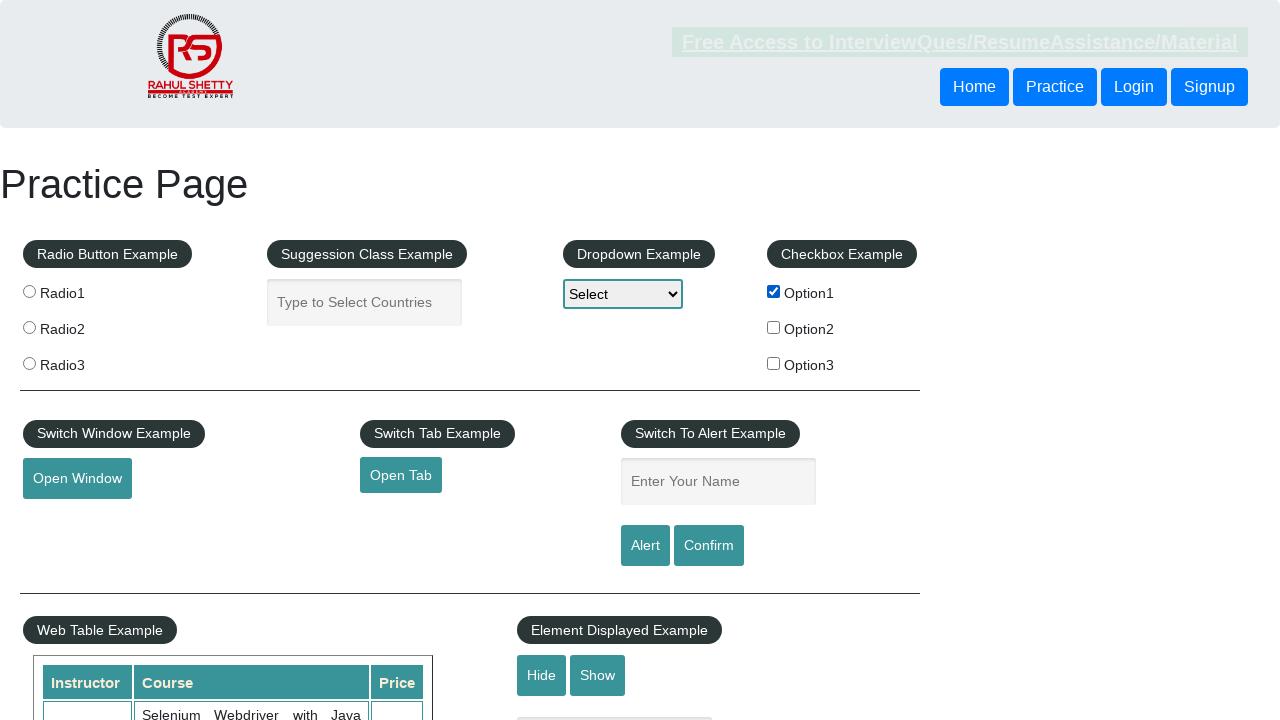

Filled name field with 'Devendra' on input#name
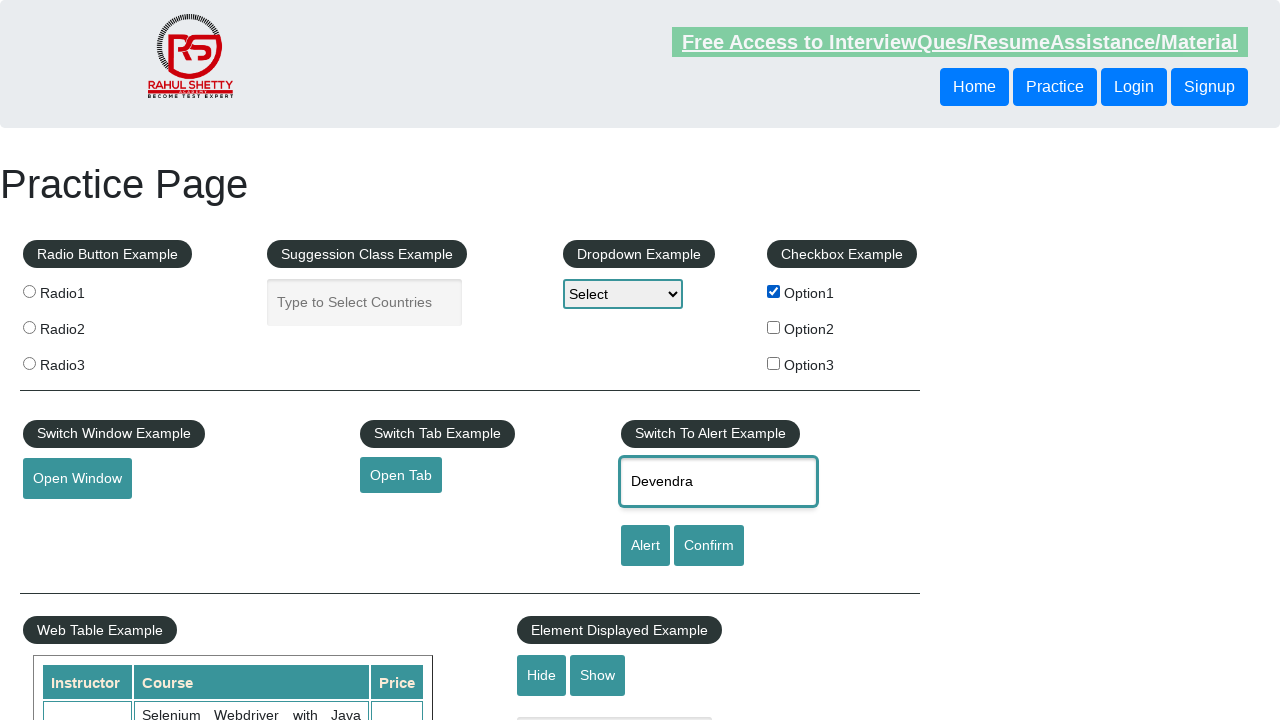

Checked second checkbox (checkBoxOption2) at (774, 327) on input#checkBoxOption2
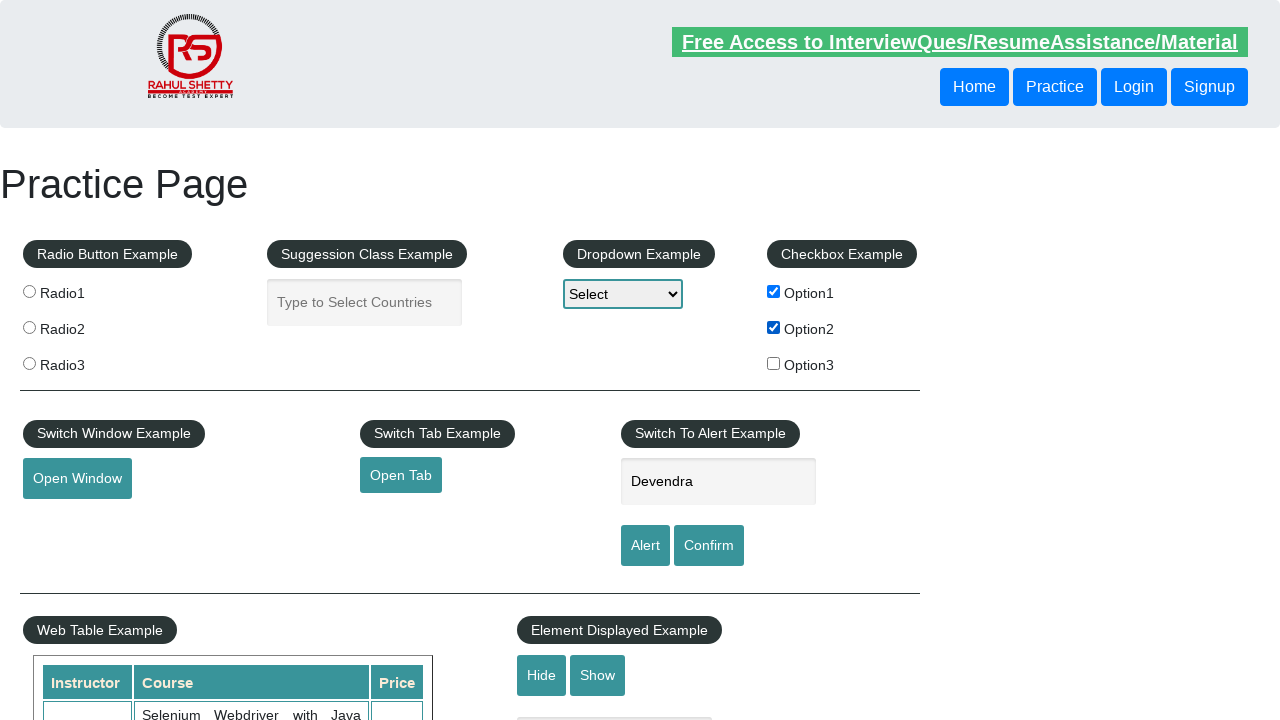

Selected 'Option1' from dropdown by label on select#dropdown-class-example
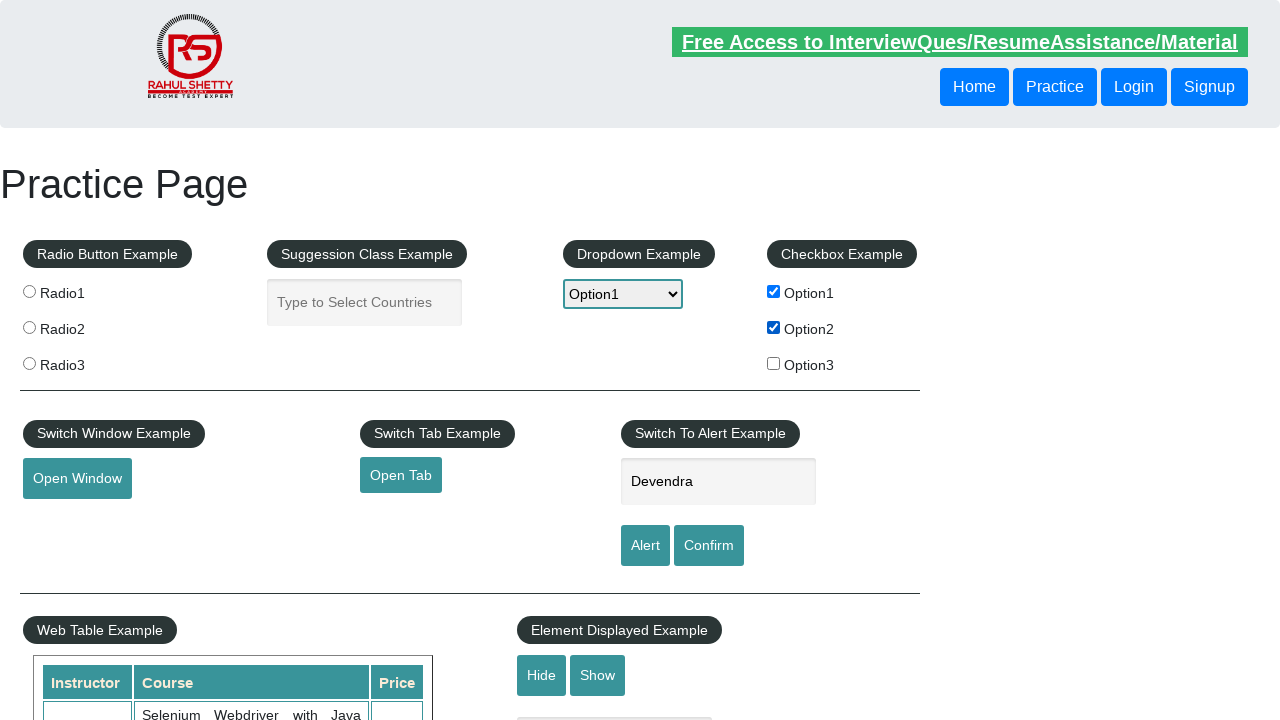

Selected dropdown option at index 3 on select#dropdown-class-example
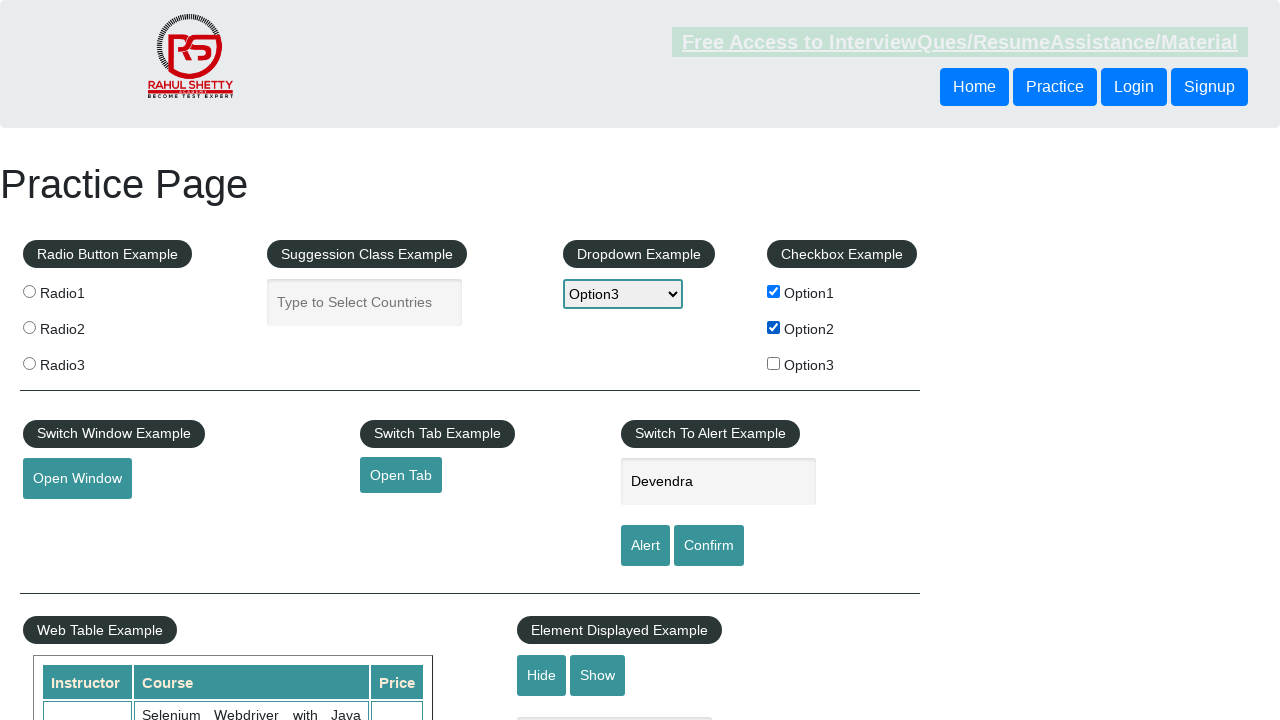

Clicked radio button 1 at (29, 291) on input[value='radio1']
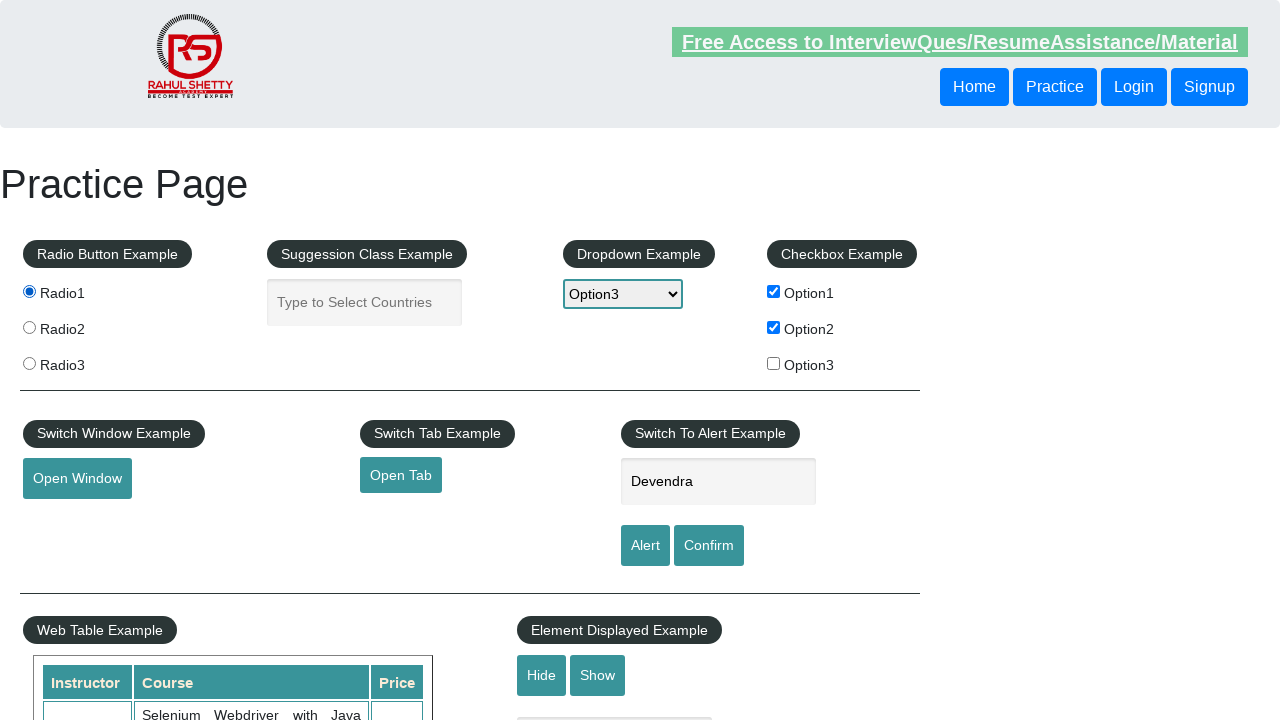

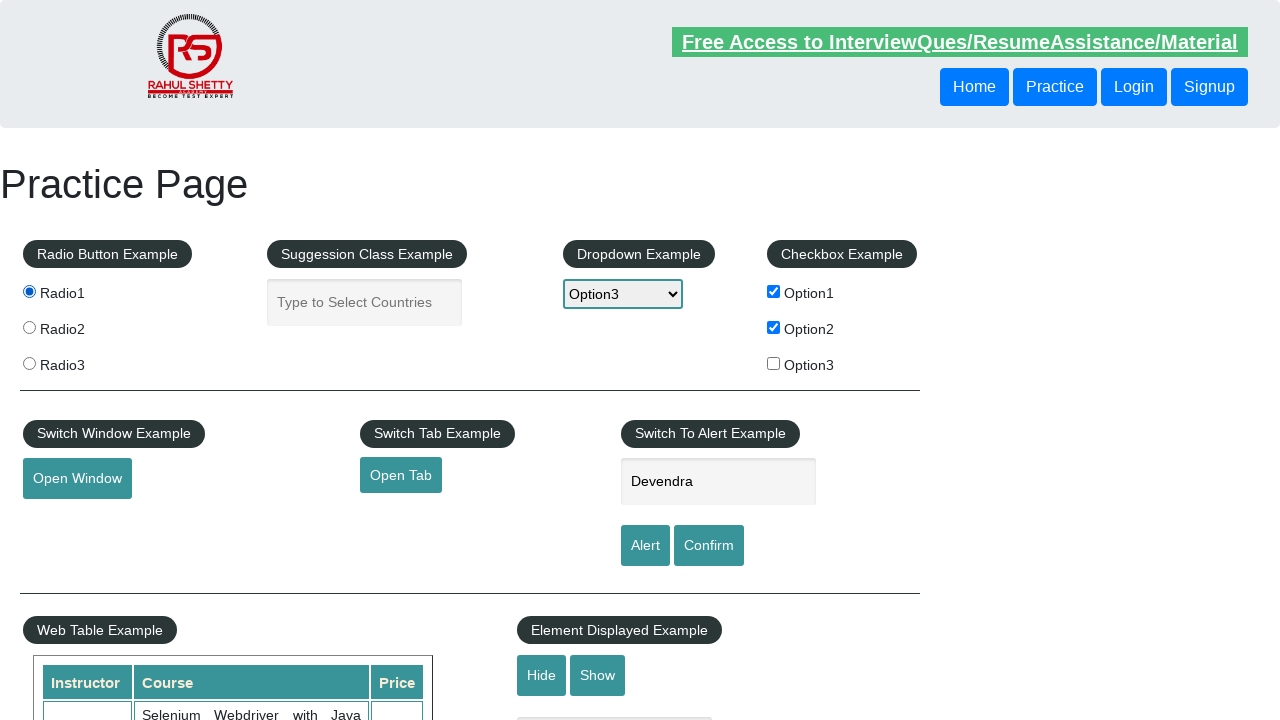